Tests browser navigation functionality by navigating to multiple pages on mycontactform.com, then using back, forward, and refresh navigation methods.

Starting URL: https://www.mycontactform.com/

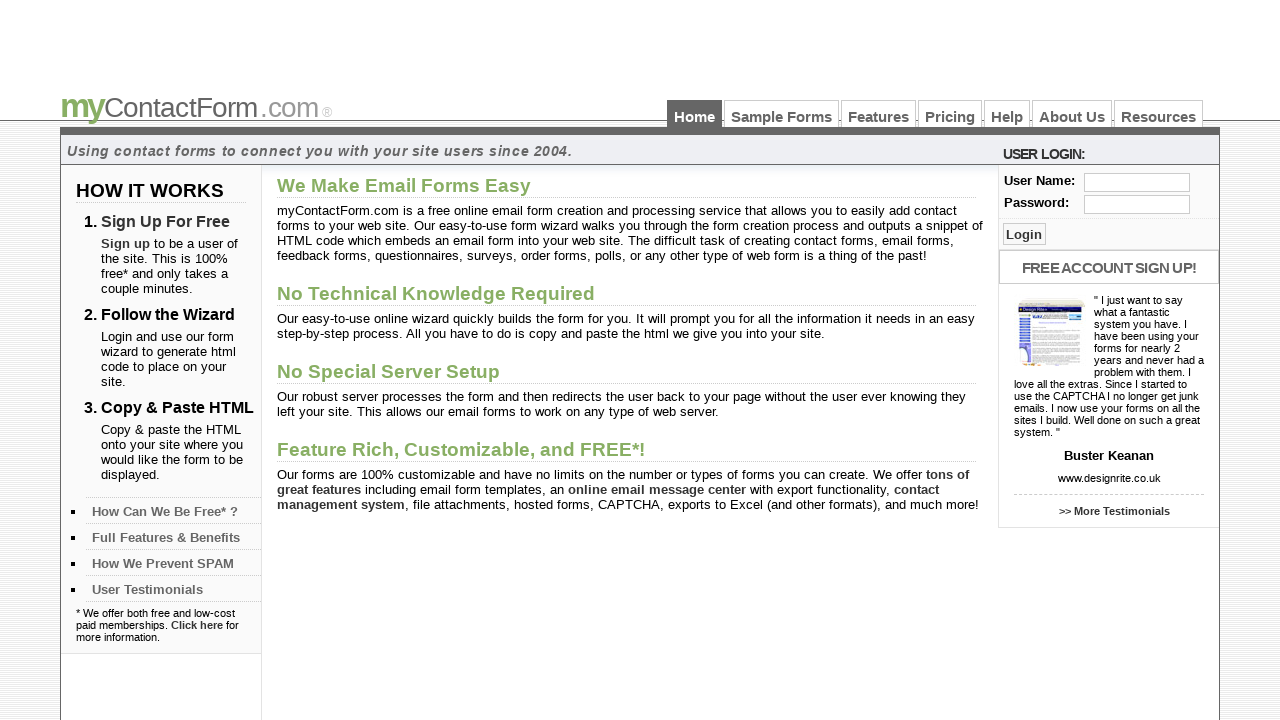

Navigated to samples page
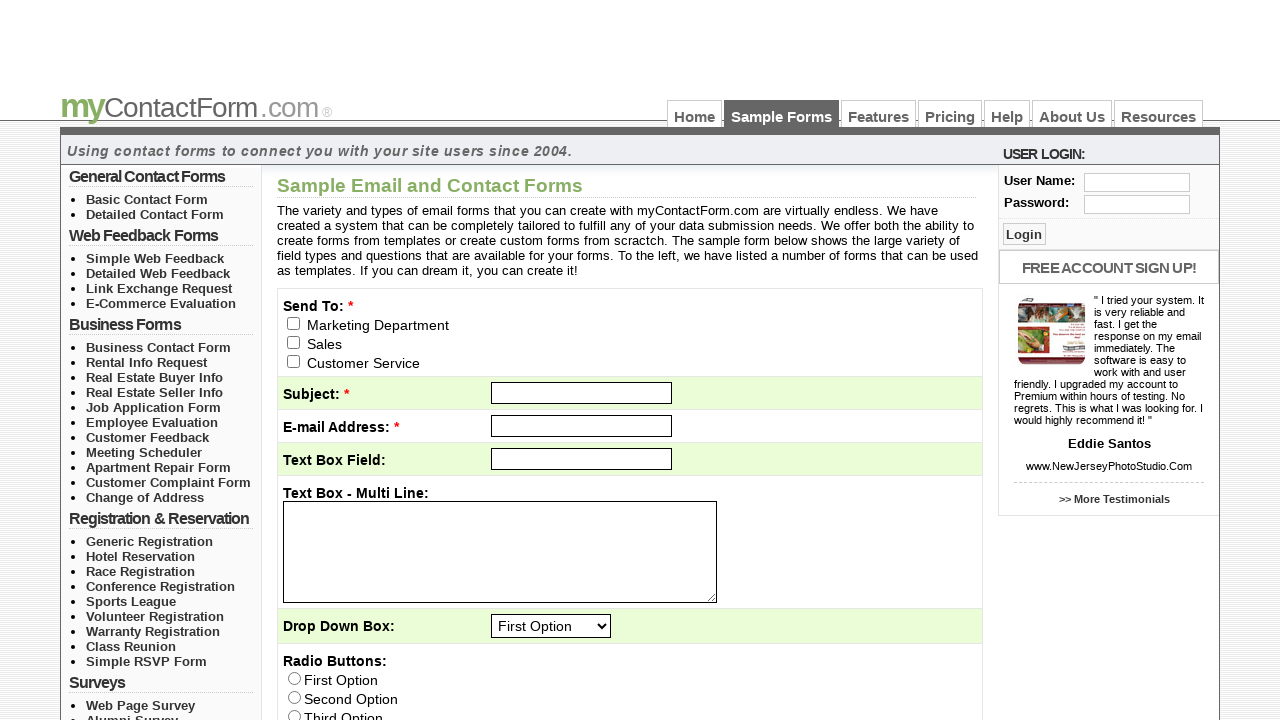

Navigated to features page
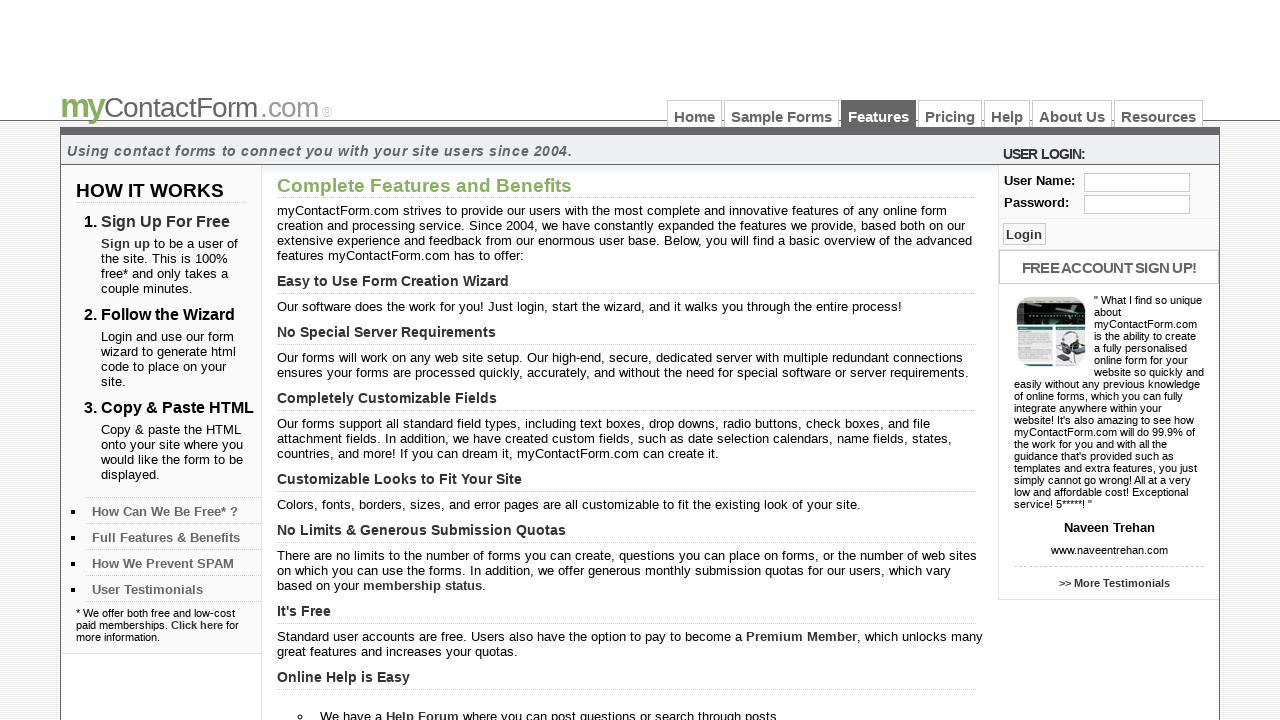

Features page loaded
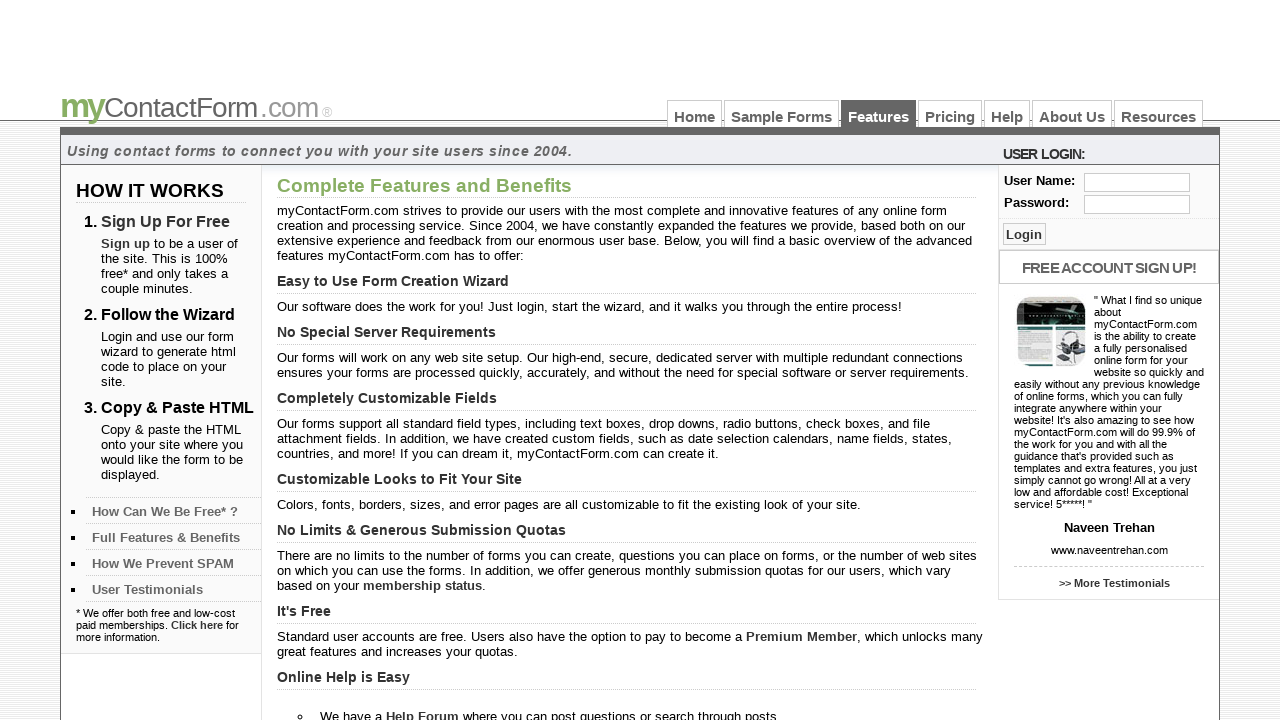

Navigated back to samples page using browser back button
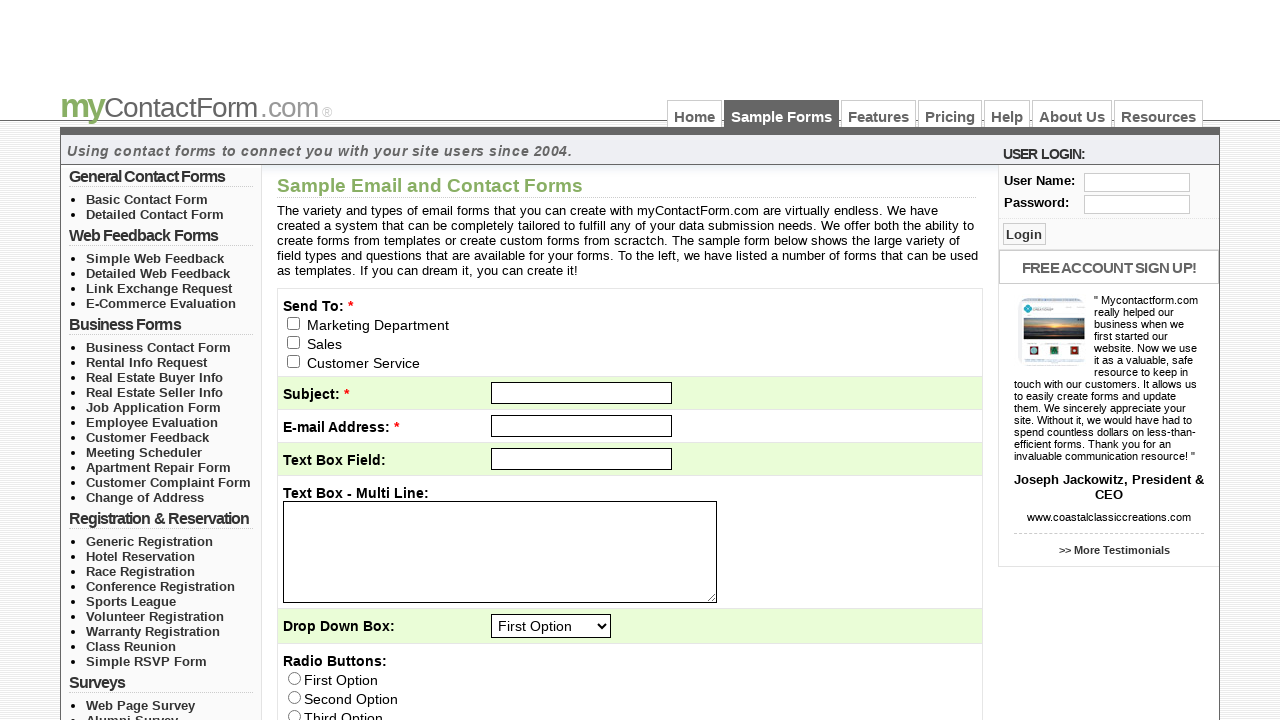

Samples page loaded after back navigation
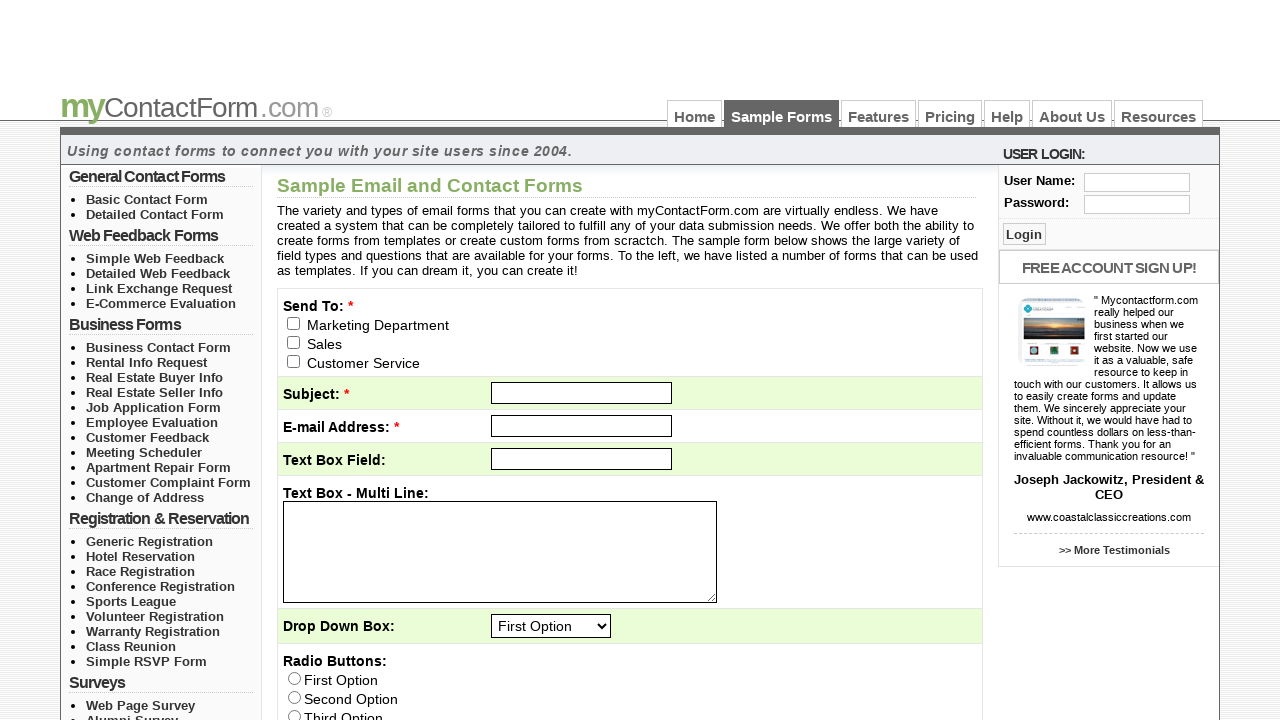

Navigated forward to features page using browser forward button
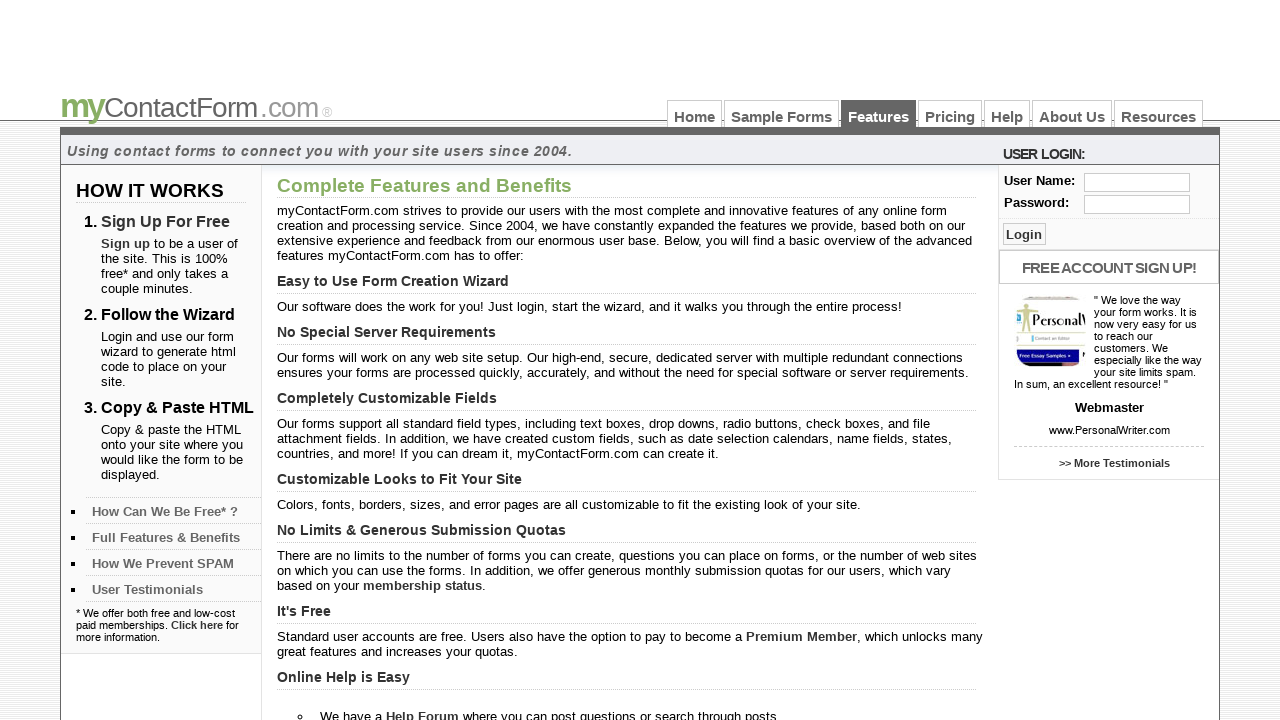

Features page loaded after forward navigation
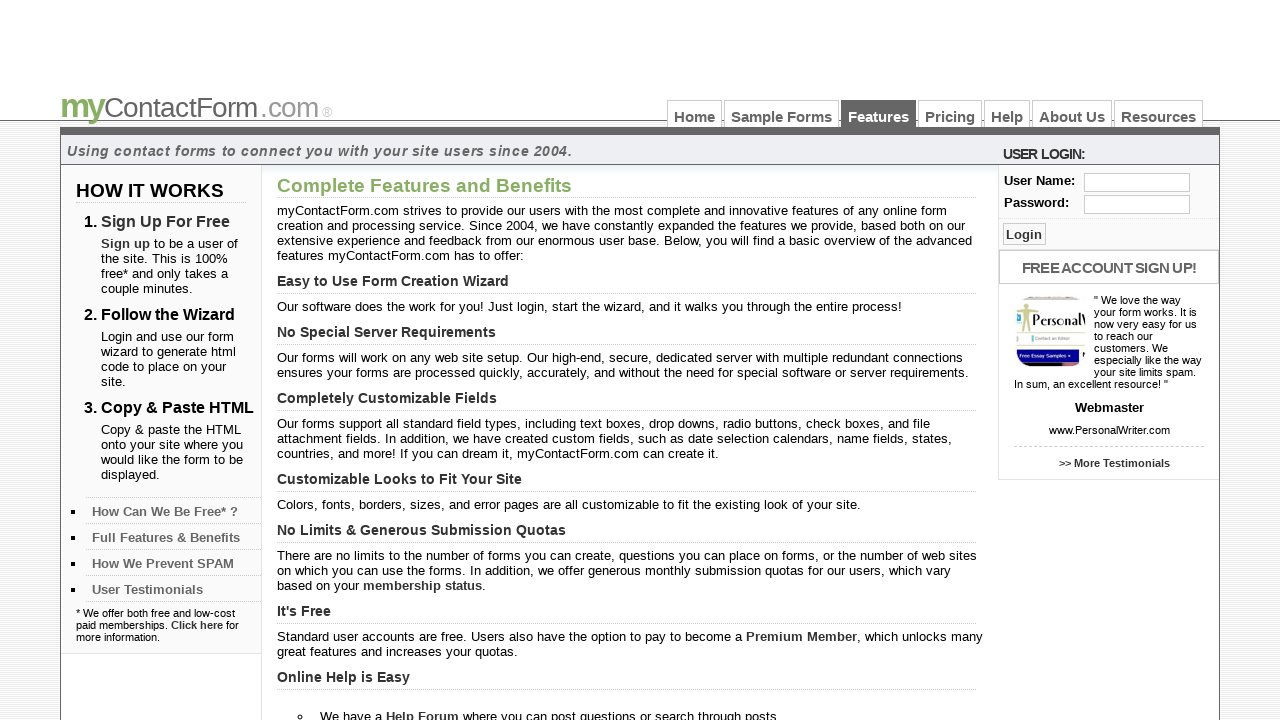

Refreshed the features page
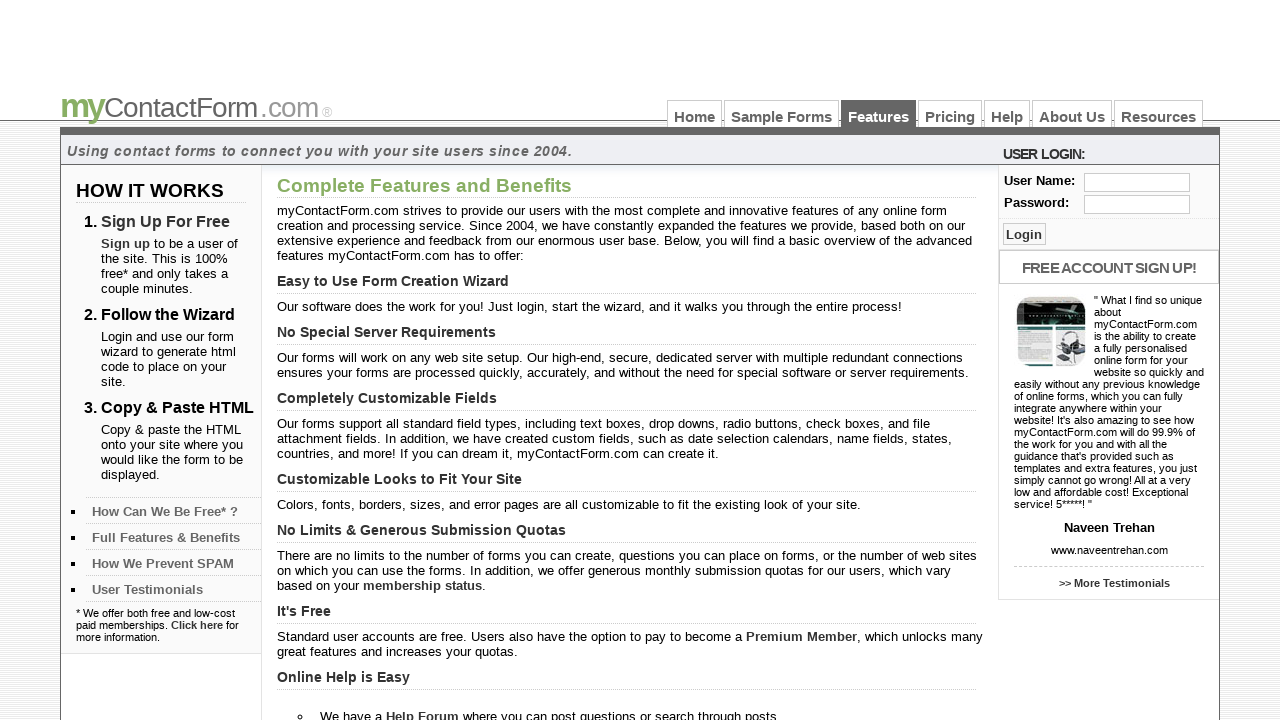

Features page loaded after refresh
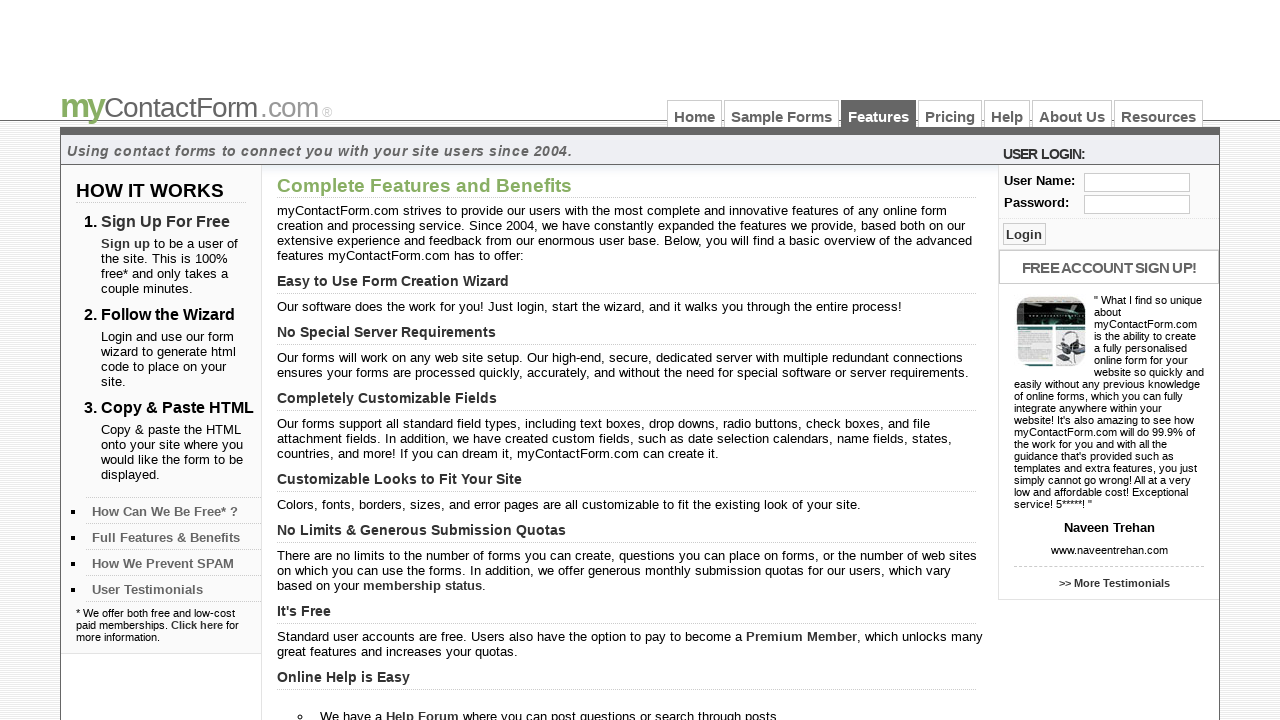

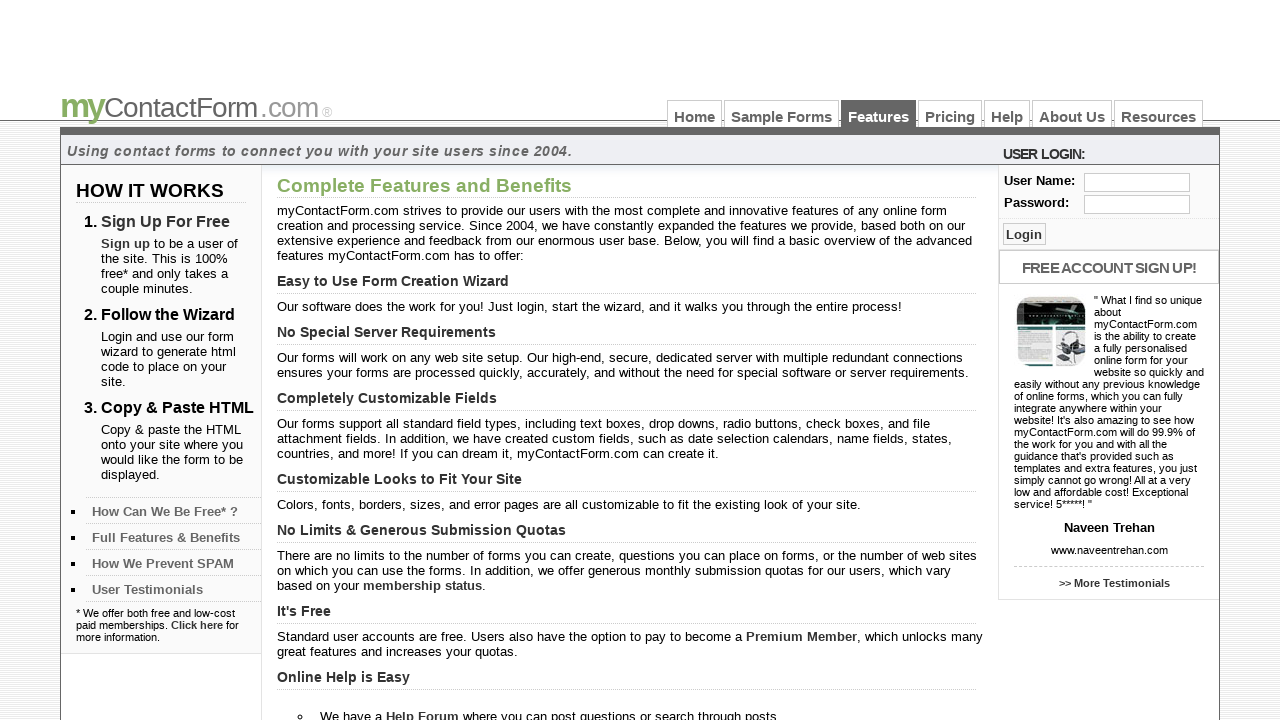